Tests auto-suggestive dropdown functionality by typing a partial country name, using keyboard arrows to navigate suggestions, and selecting an option with Enter key.

Starting URL: https://rahulshettyacademy.com/AutomationPractice/

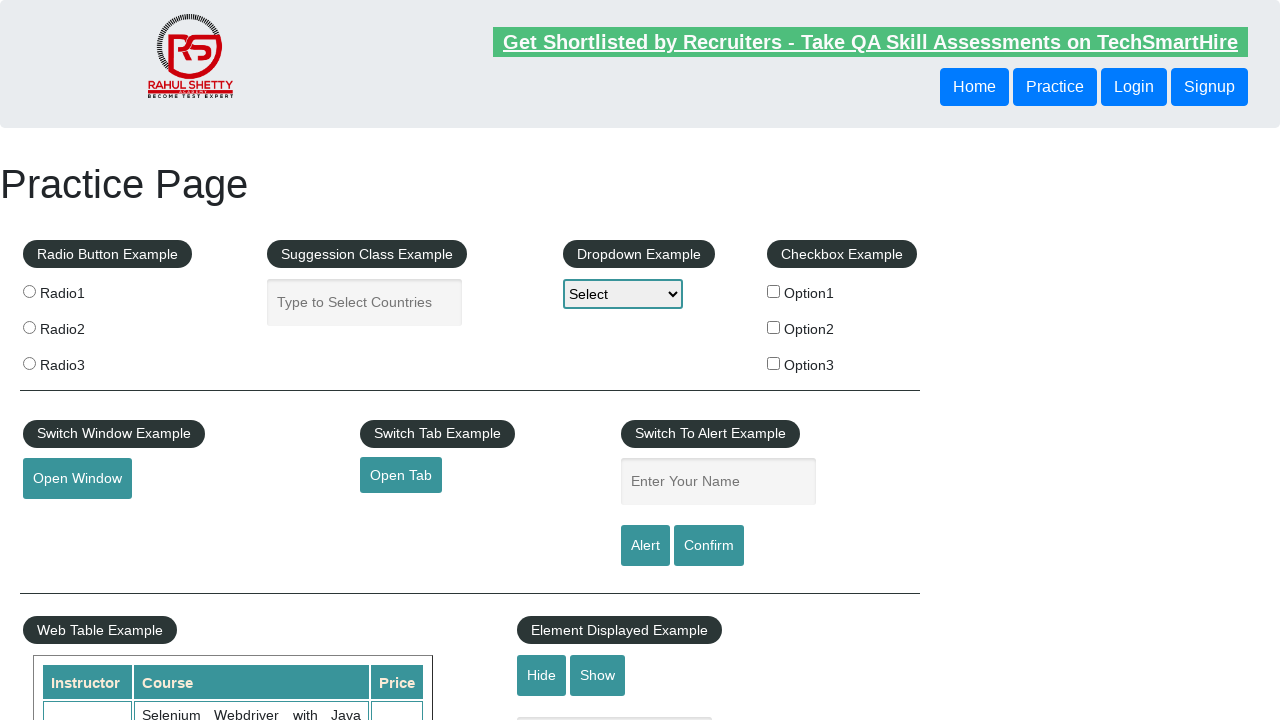

Typed 'Ind' in autocomplete field to trigger dropdown suggestions on input#autocomplete
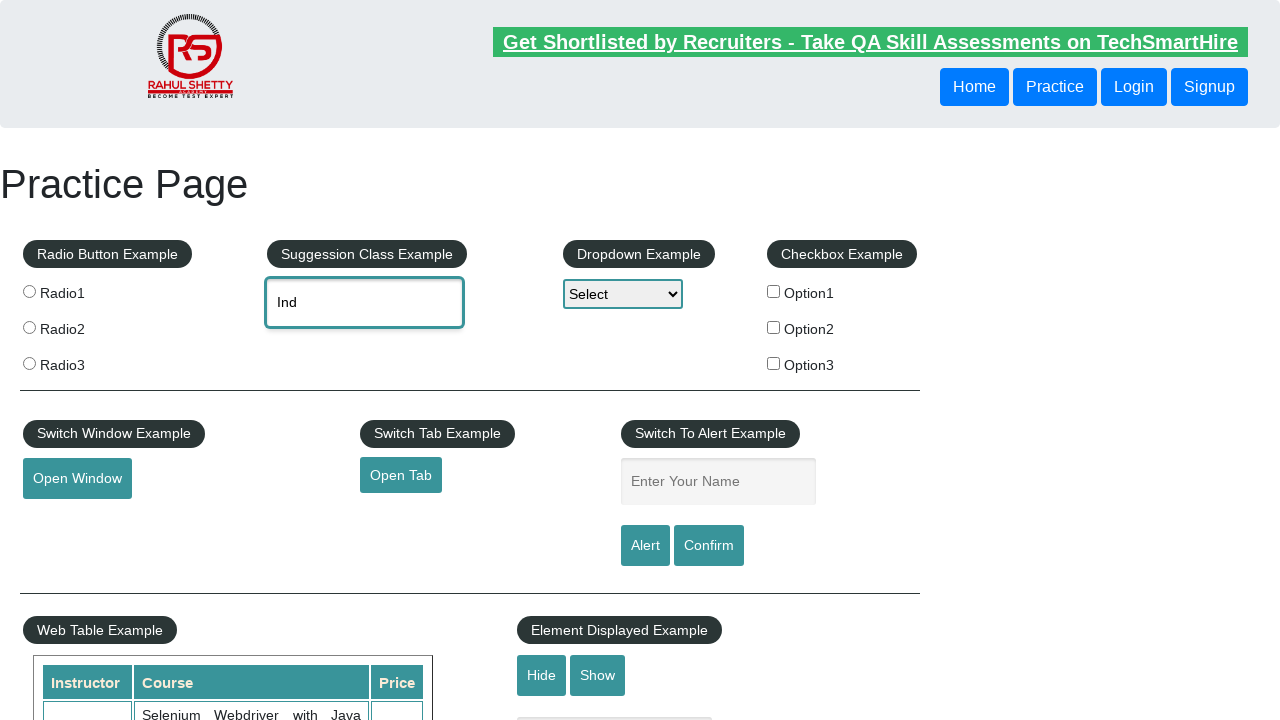

Waited for autocomplete suggestions to appear
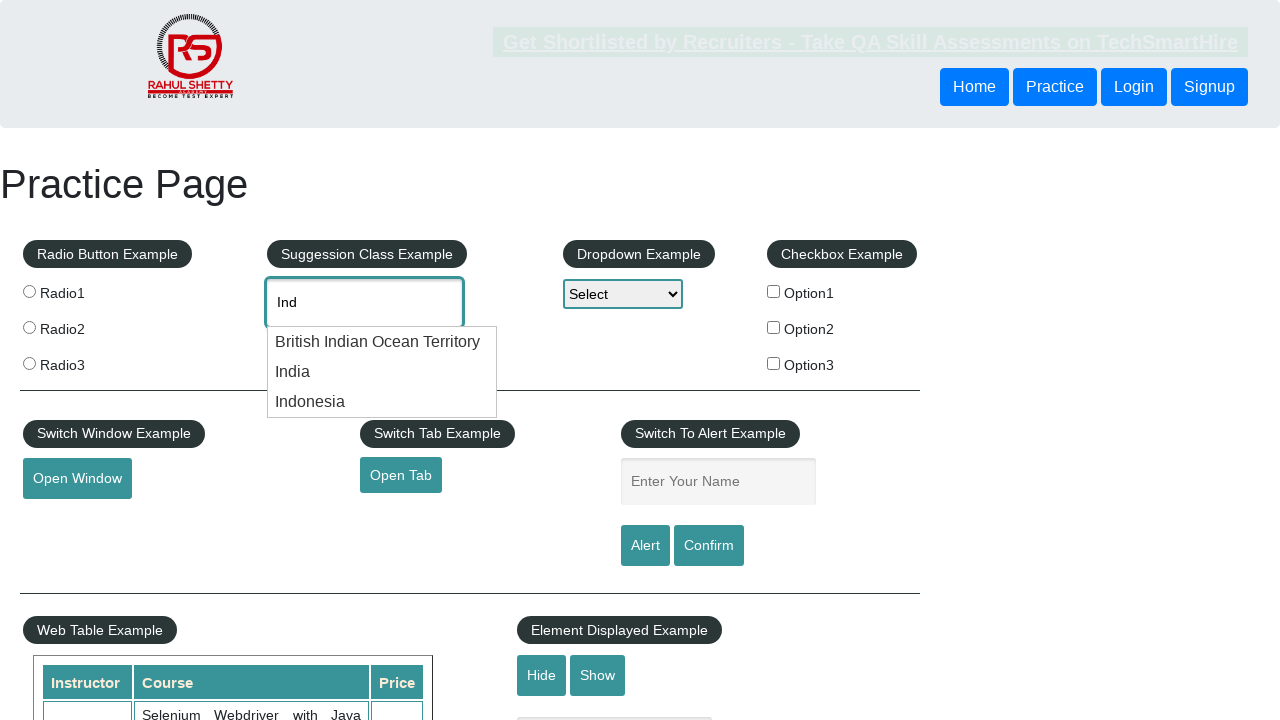

Pressed ArrowDown to navigate to first suggestion on #autocomplete
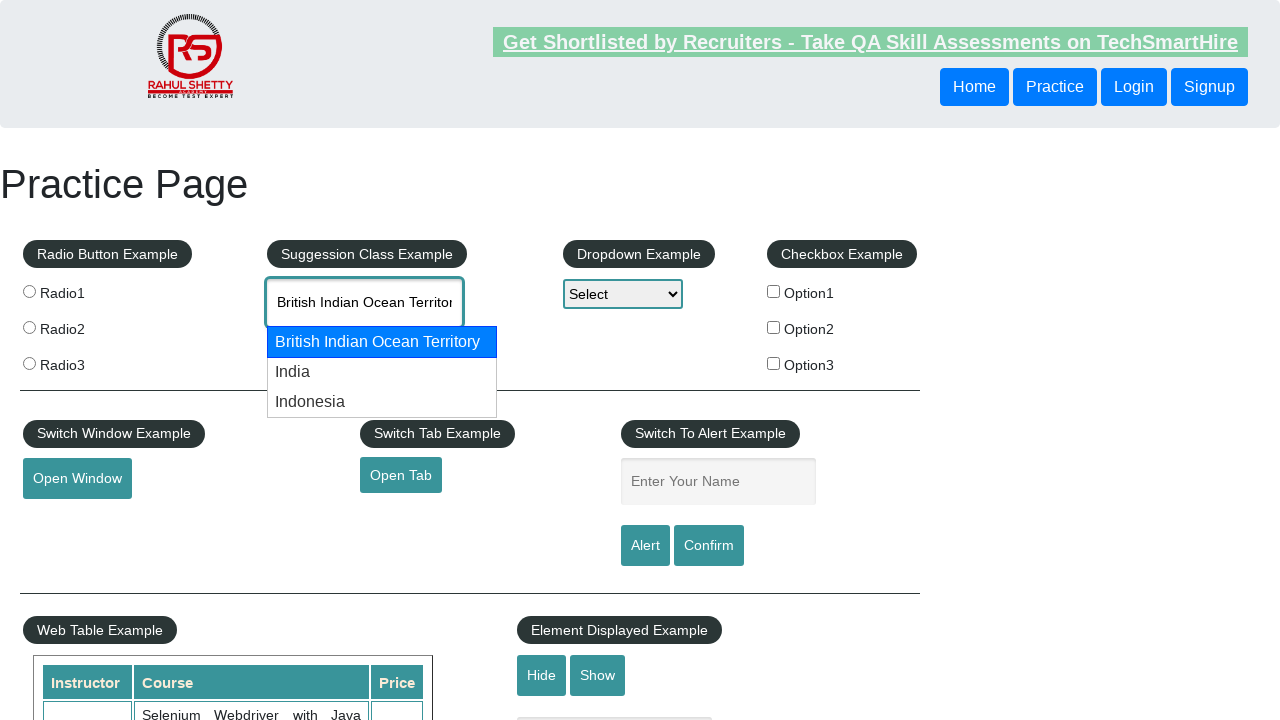

Pressed ArrowDown to navigate to second suggestion on #autocomplete
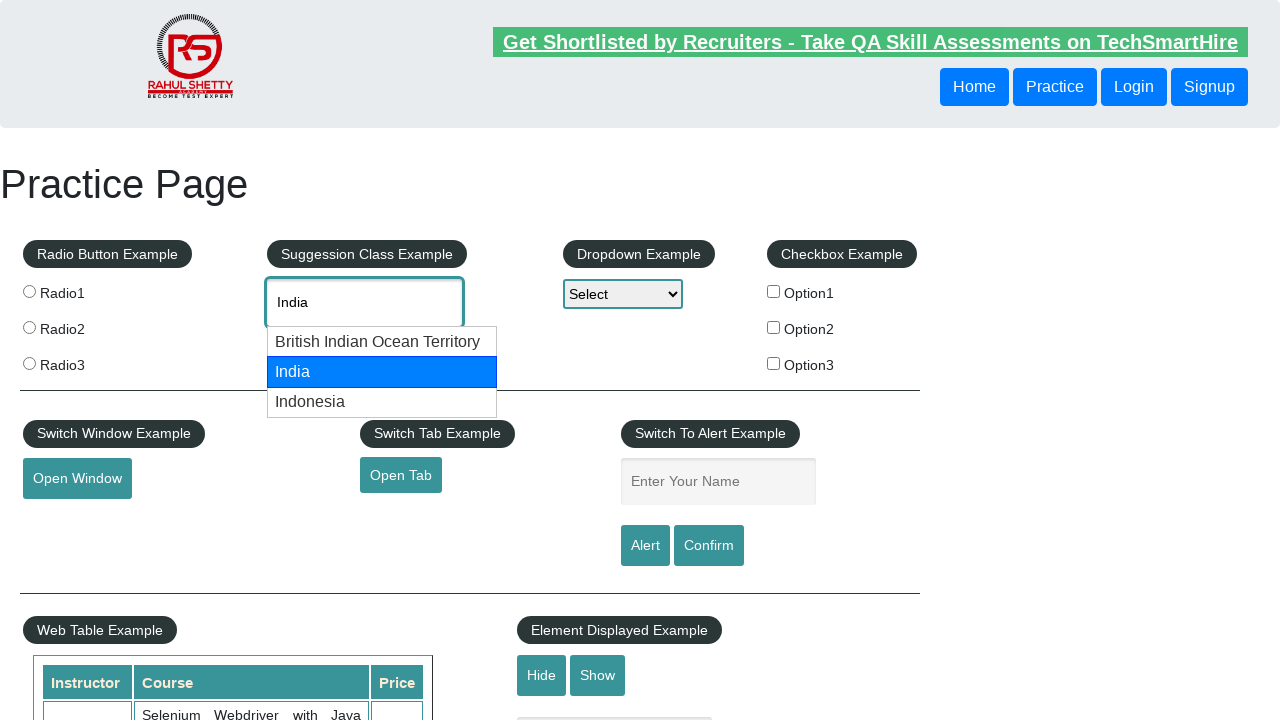

Pressed Enter to select the highlighted suggestion on #autocomplete
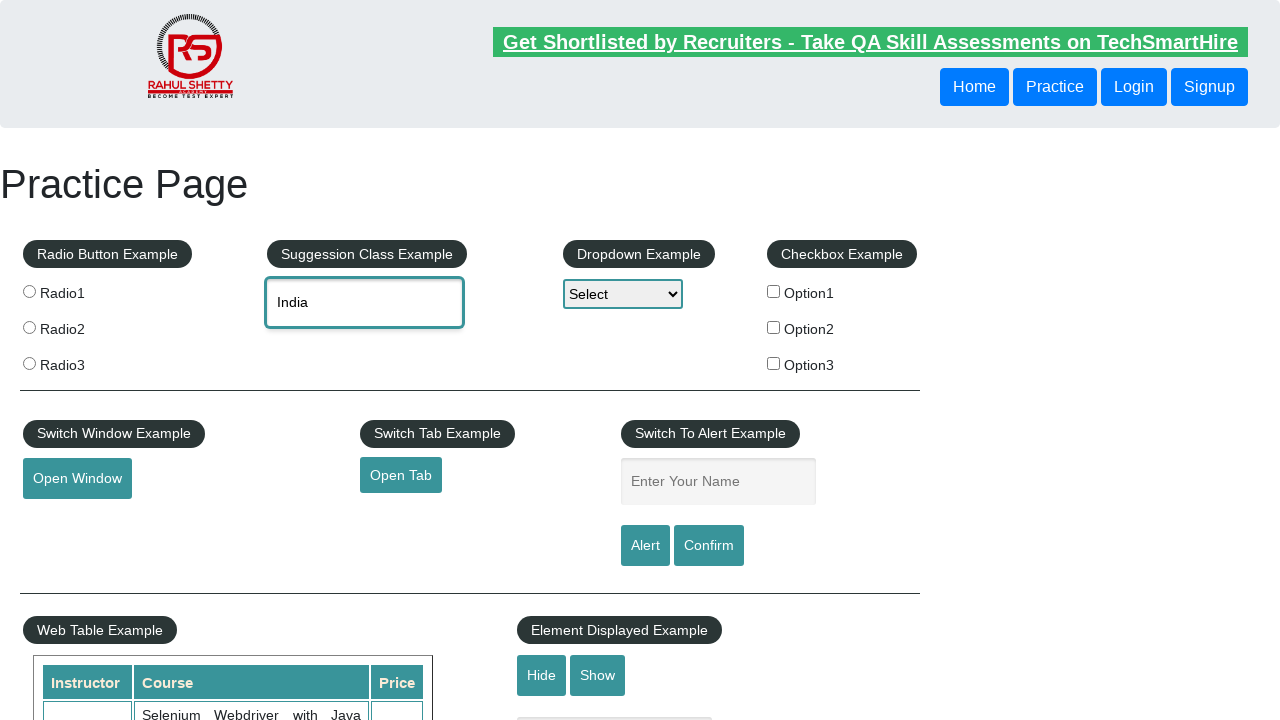

Waited to verify the country selection was completed
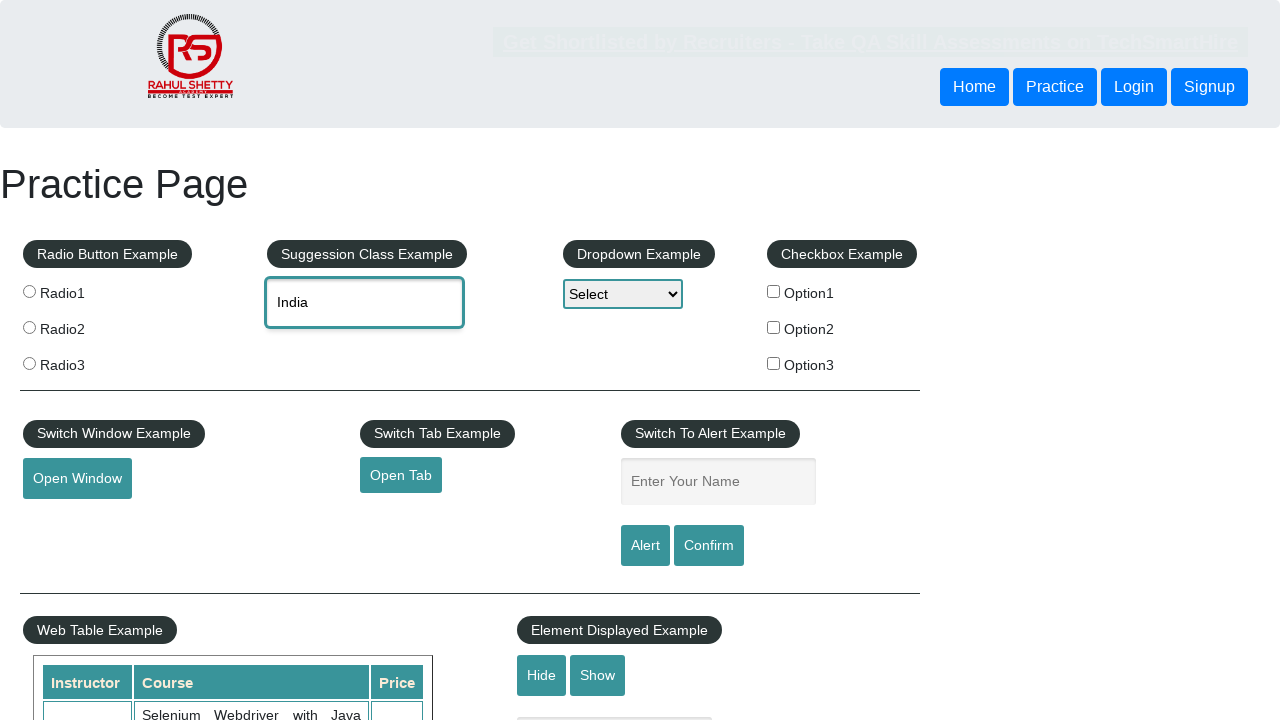

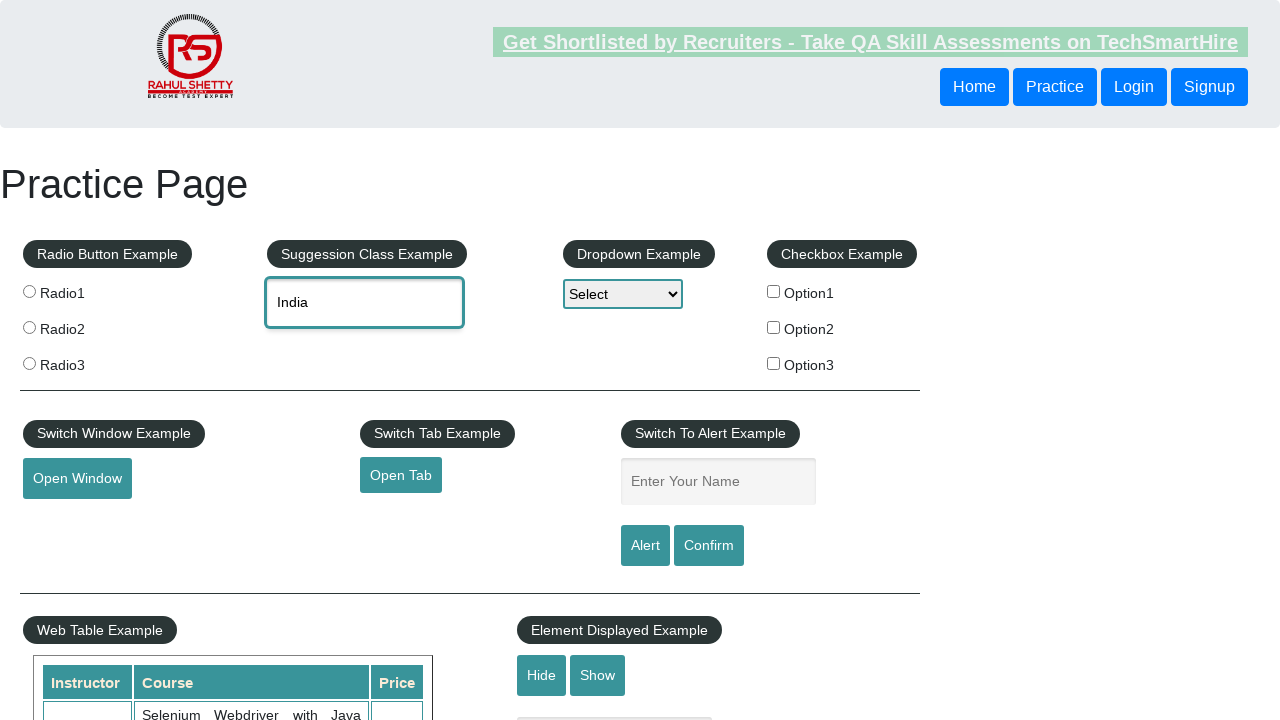